Tests JavaScript basic alert by clicking the alert button, verifying the alert text, and accepting the alert

Starting URL: https://the-internet.herokuapp.com/javascript_alerts

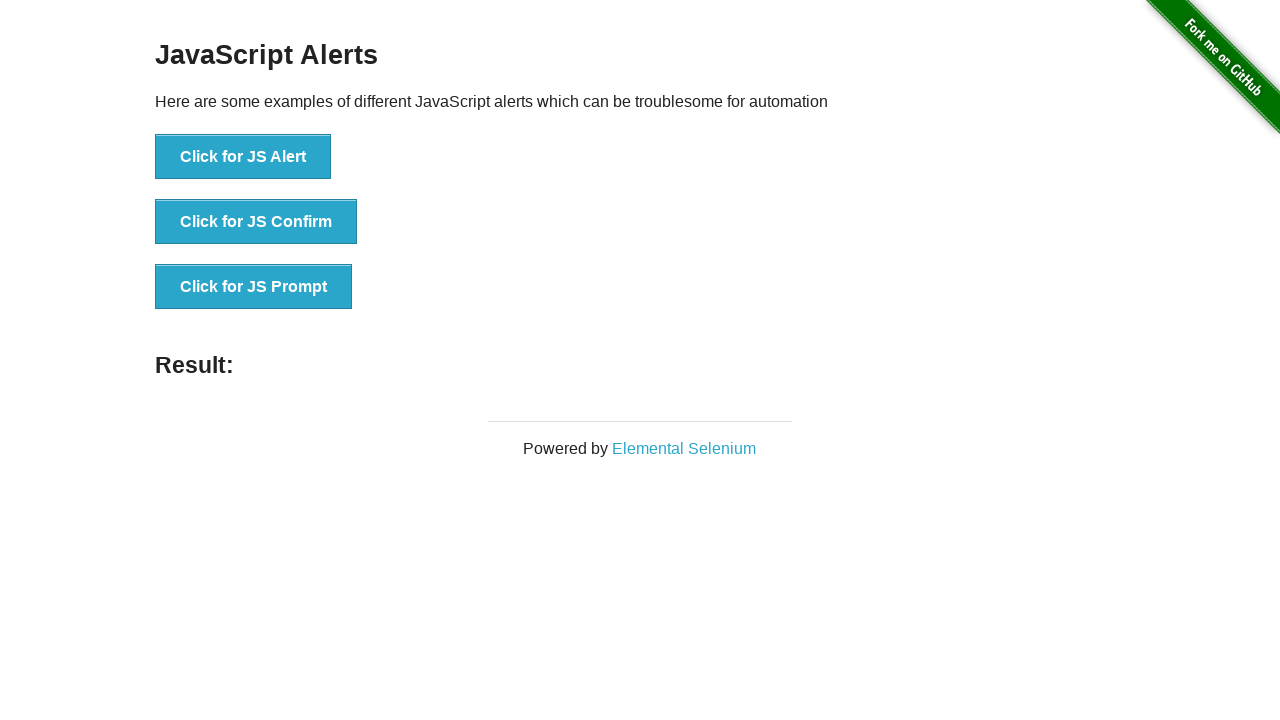

Clicked the JS Alert button at (243, 157) on xpath=//*[@onclick='jsAlert()']
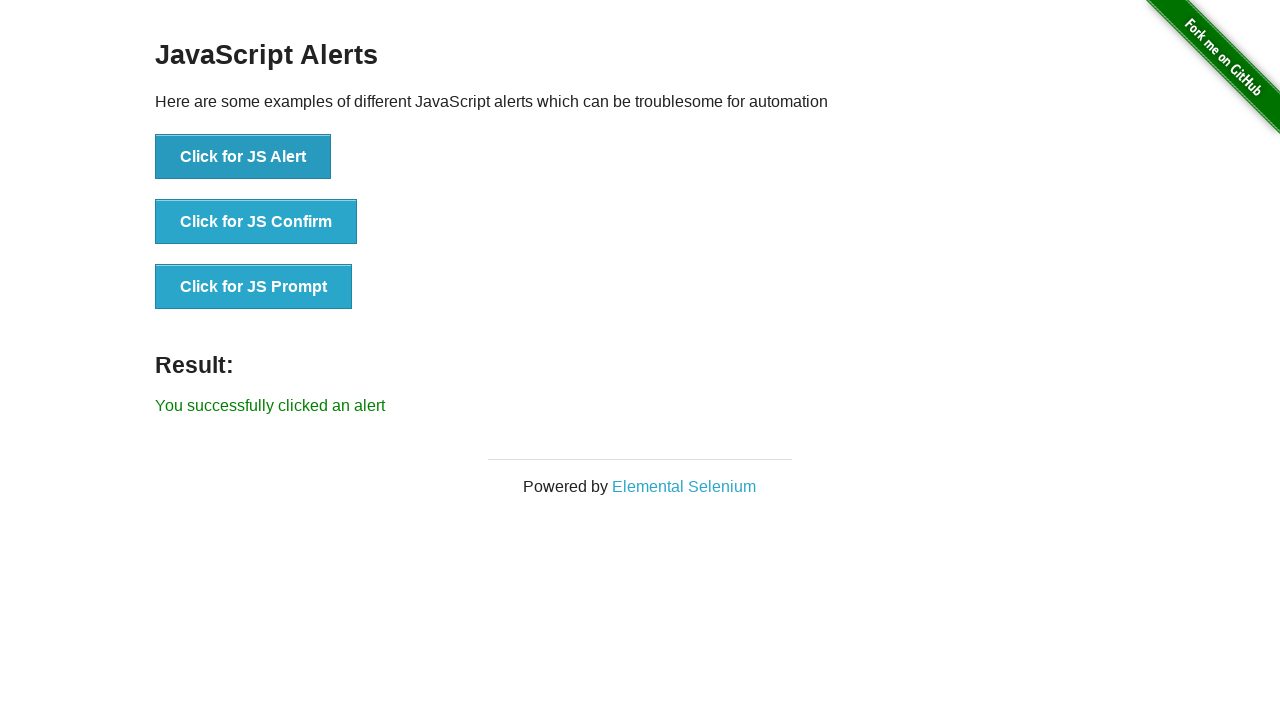

Located alert text 'I am a JS Alert'
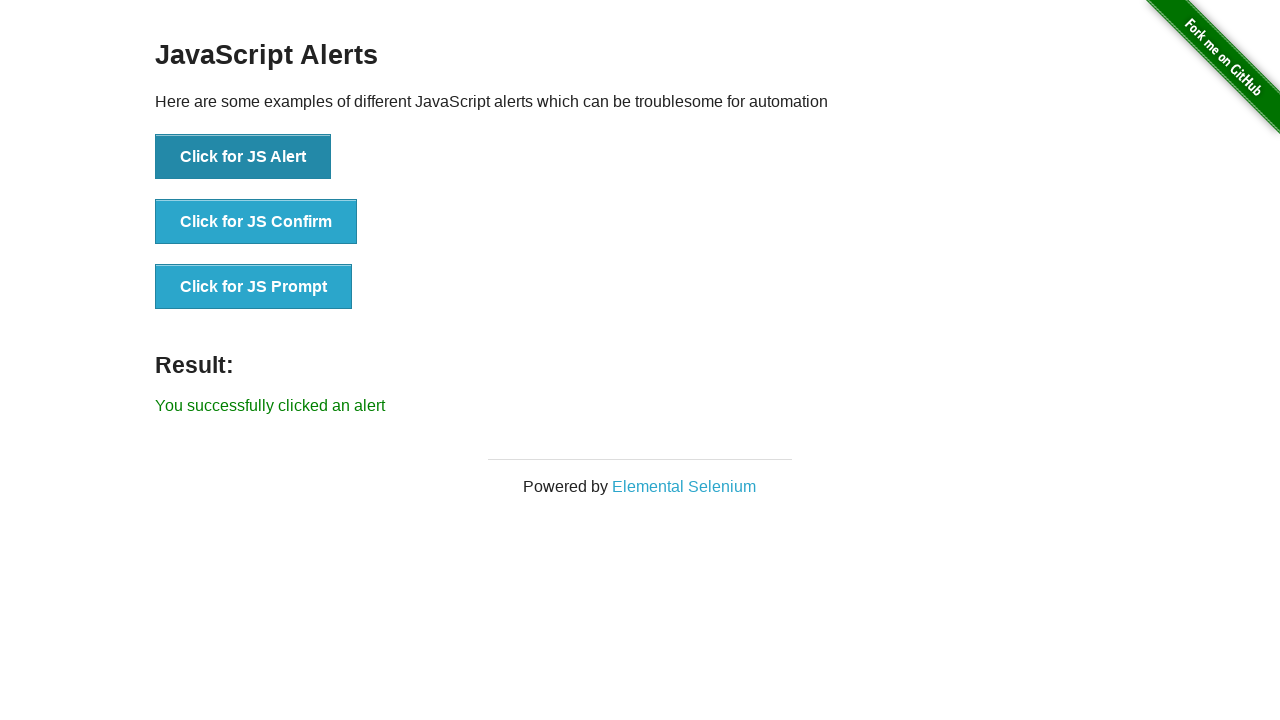

Set up dialog handler to accept alerts
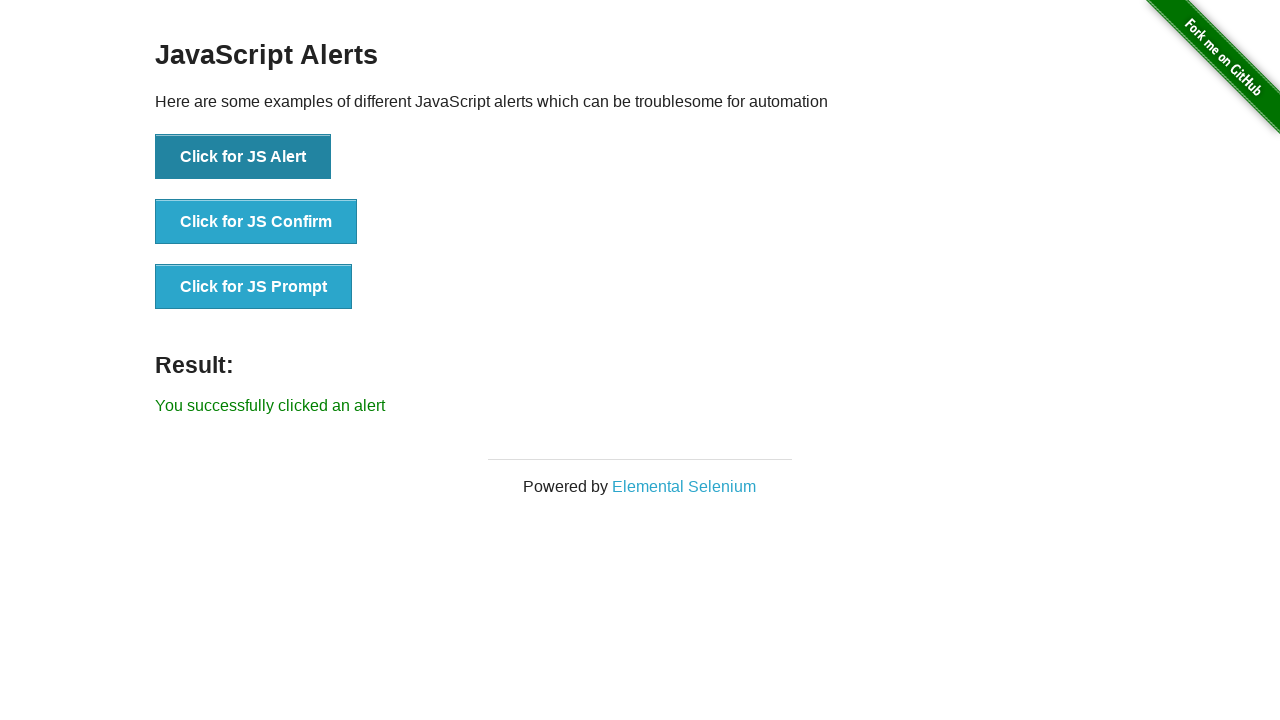

Clicked the JS Alert button again to trigger alert with handler at (243, 157) on xpath=//*[@onclick='jsAlert()']
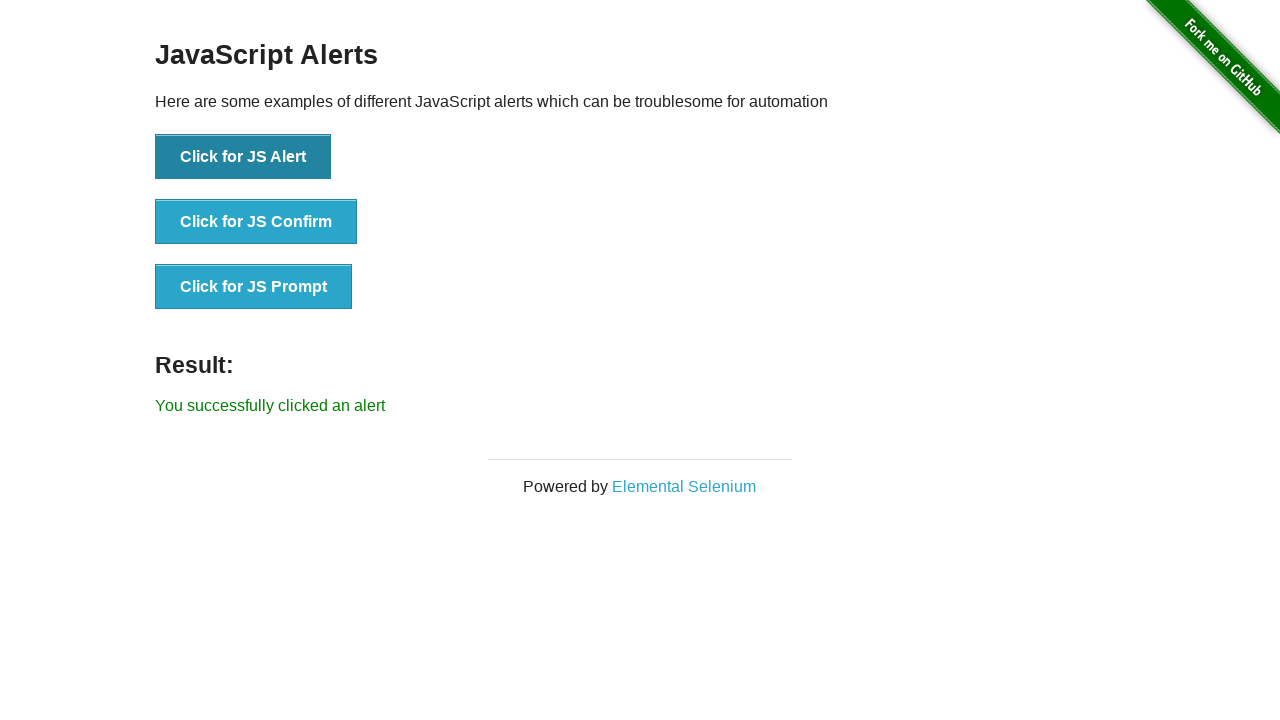

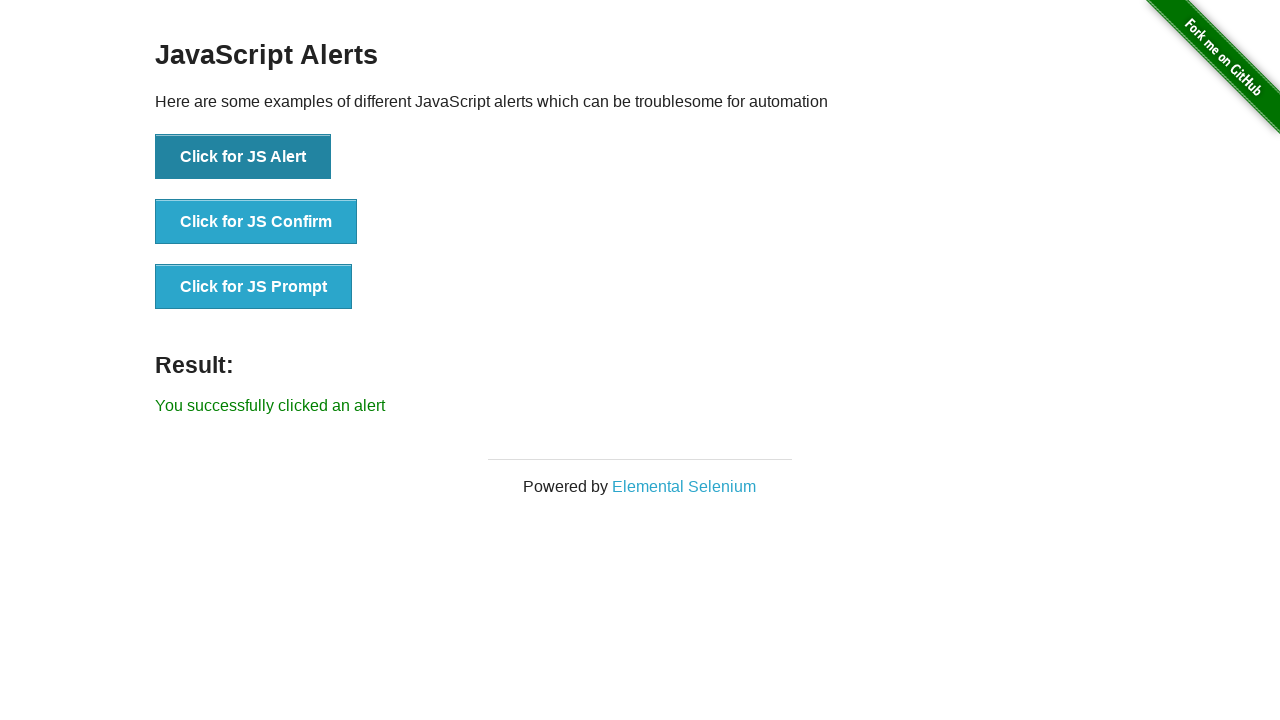